Tests various form interactions including filling username/password fields, clicking forgot password link, filling reset password form fields, and navigating through the page elements

Starting URL: https://rahulshettyacademy.com/locatorspractice/

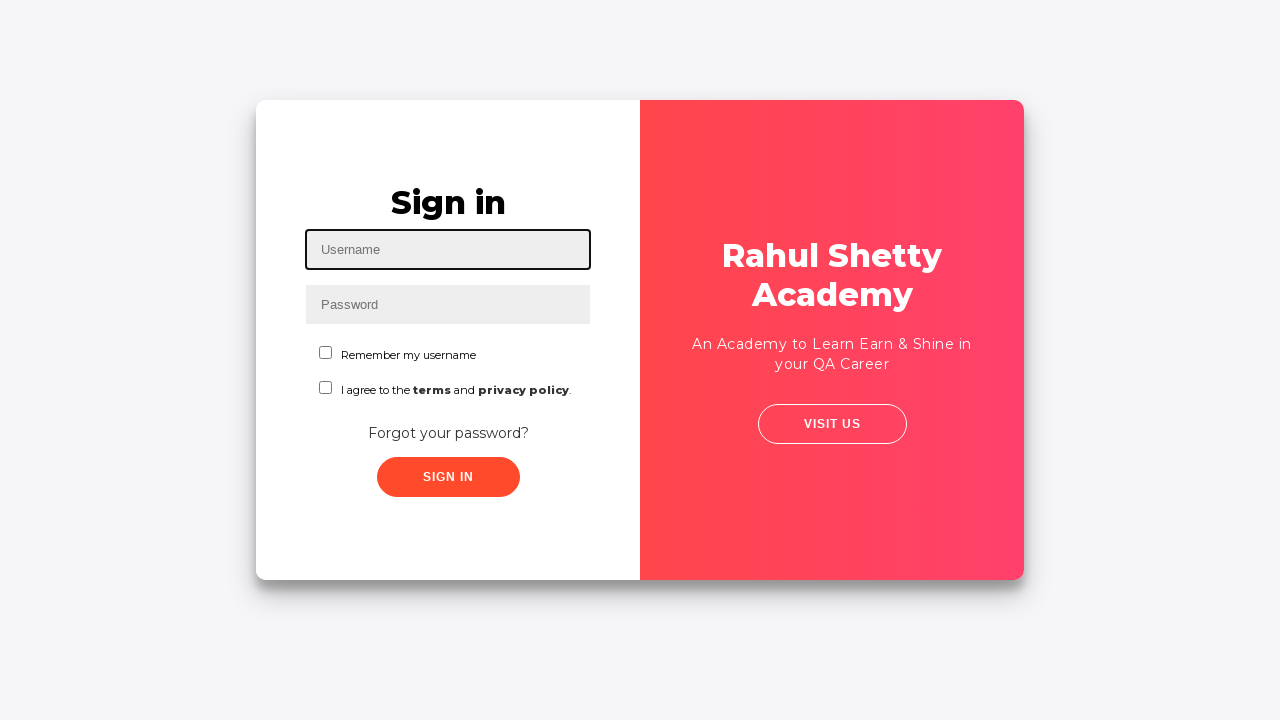

Filled username field with 'rahul' on #inputUsername
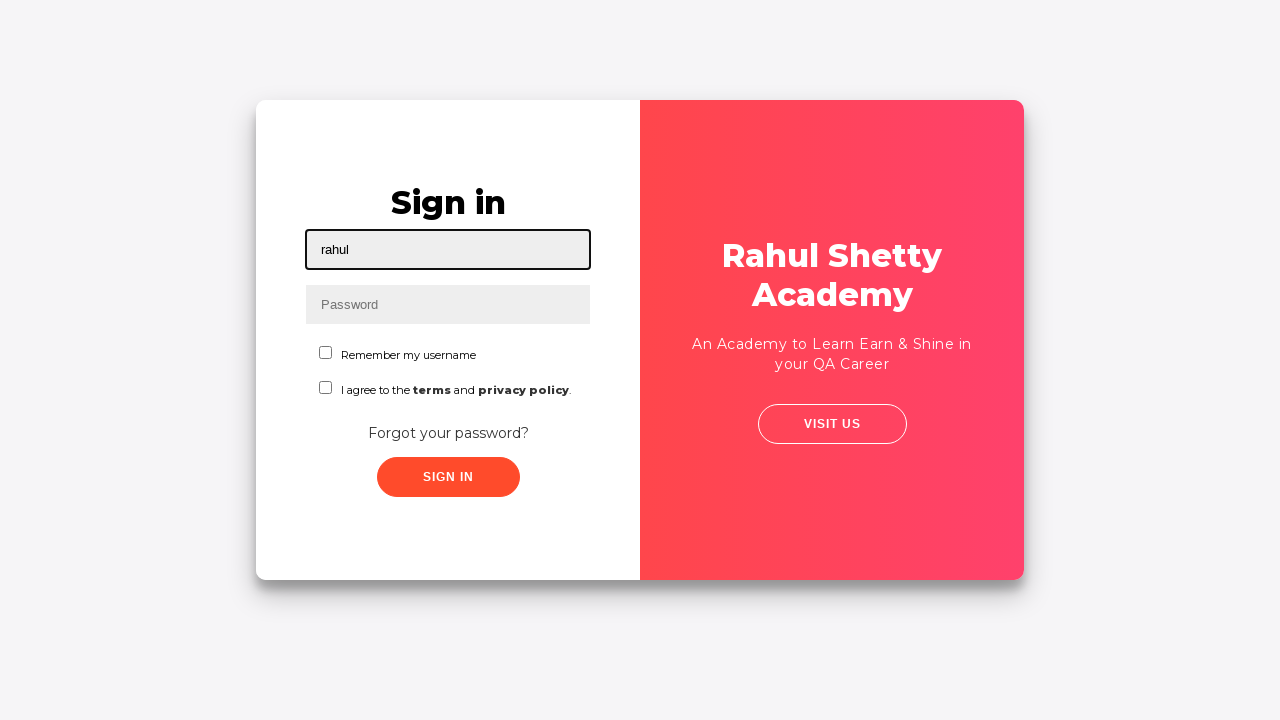

Filled password field with incorrect credentials on input[name='inputPassword']
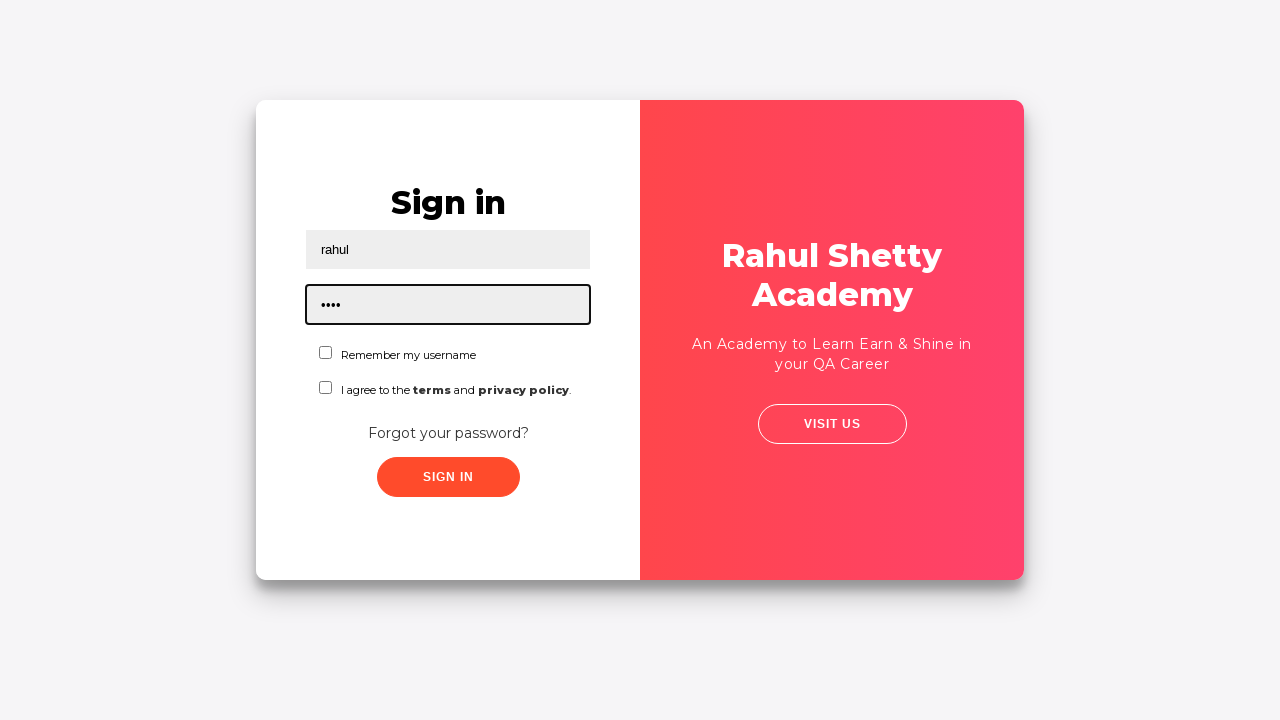

Clicked submit button with incorrect credentials at (448, 477) on .submit
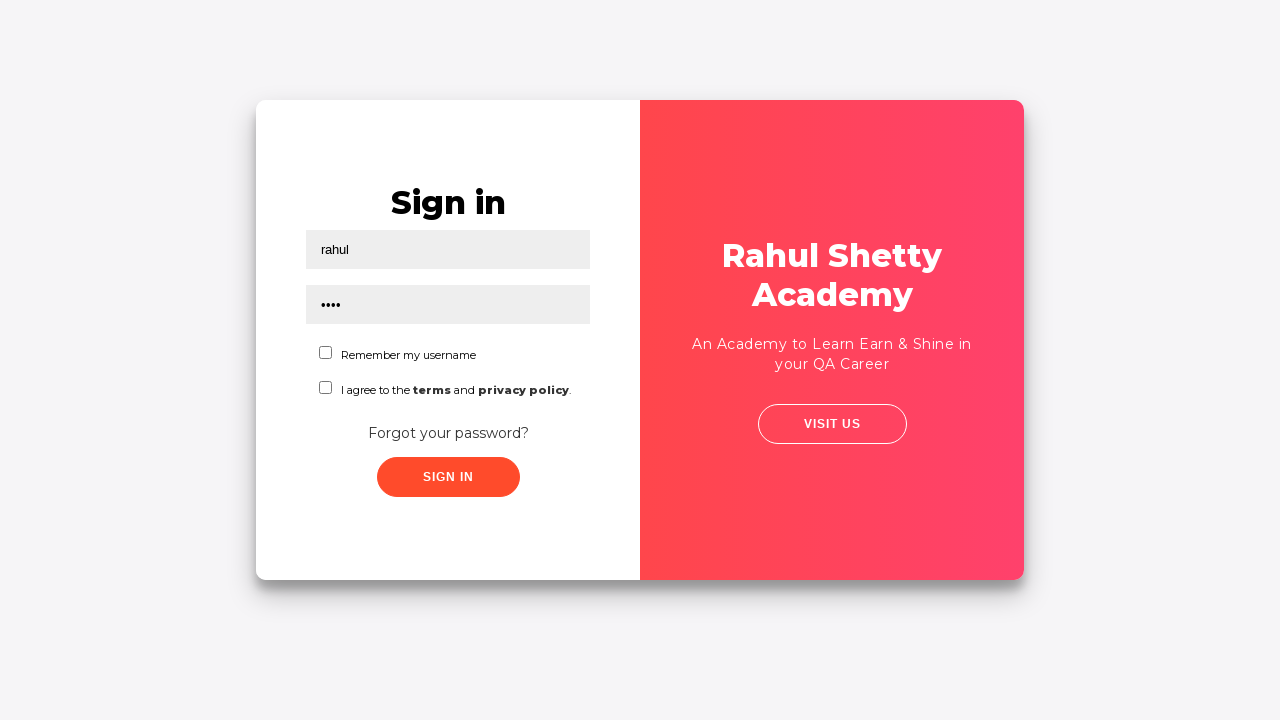

Clicked 'Forgot your password?' link at (448, 433) on text='Forgot your password?'
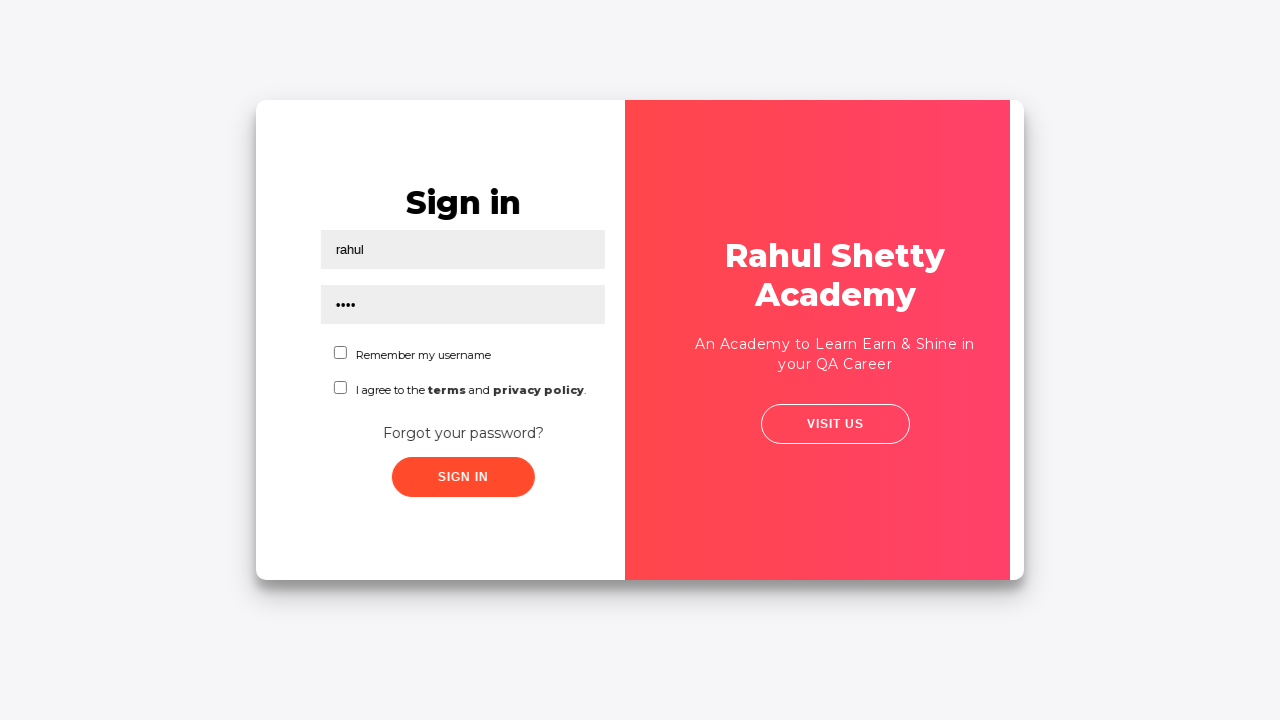

Waited 1 second for reset password form to appear
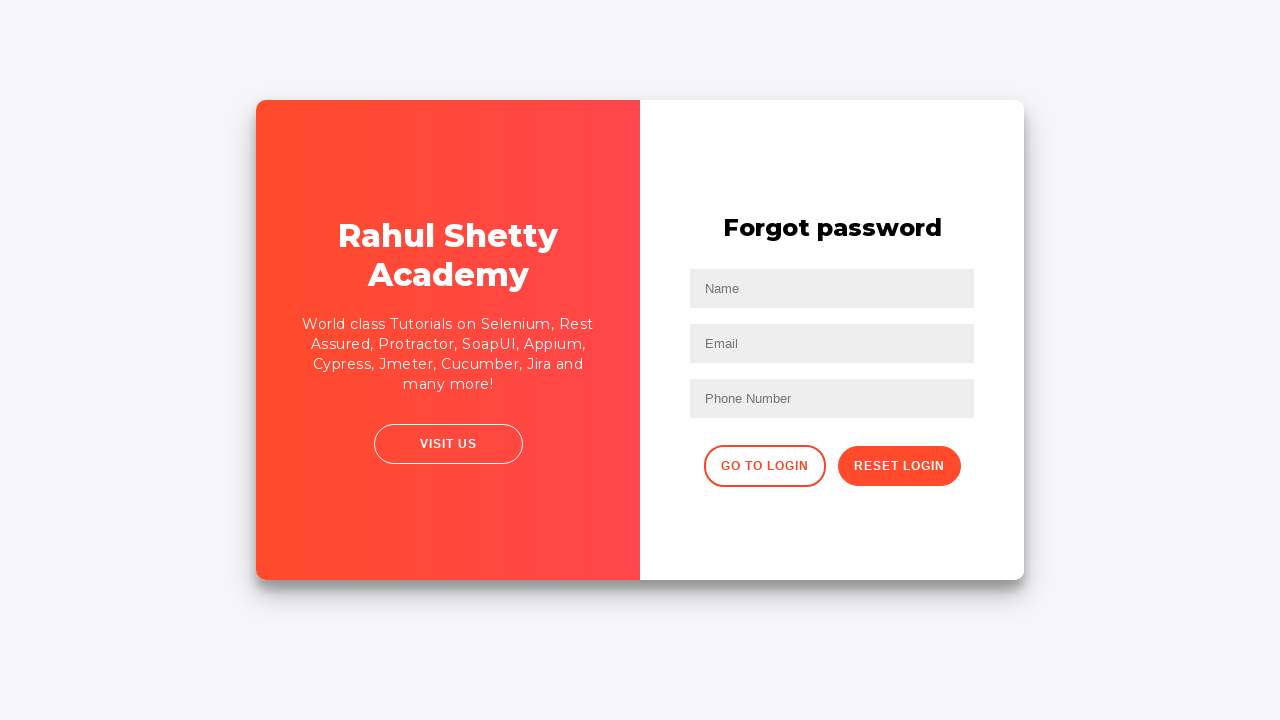

Filled name field with 'Rahul' in reset password form on //input[@placeholder='Name']
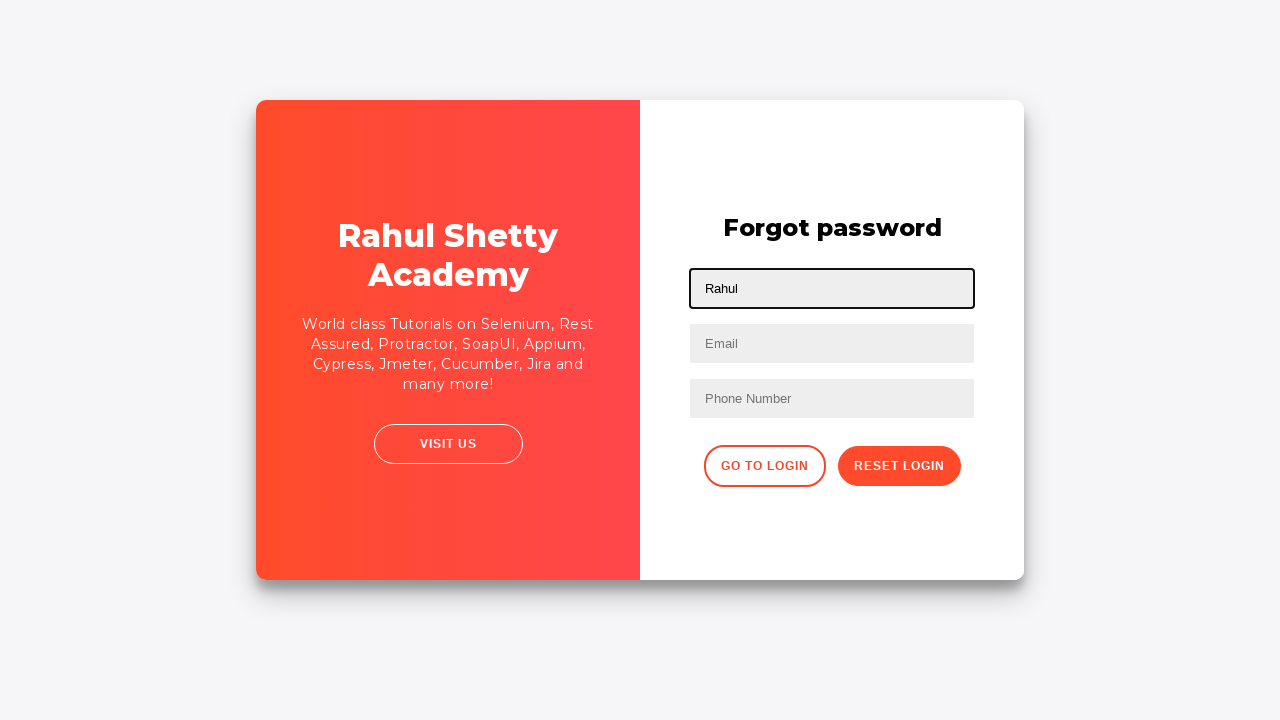

Filled email field with 'test@gmail.com' on input[placeholder='Email']
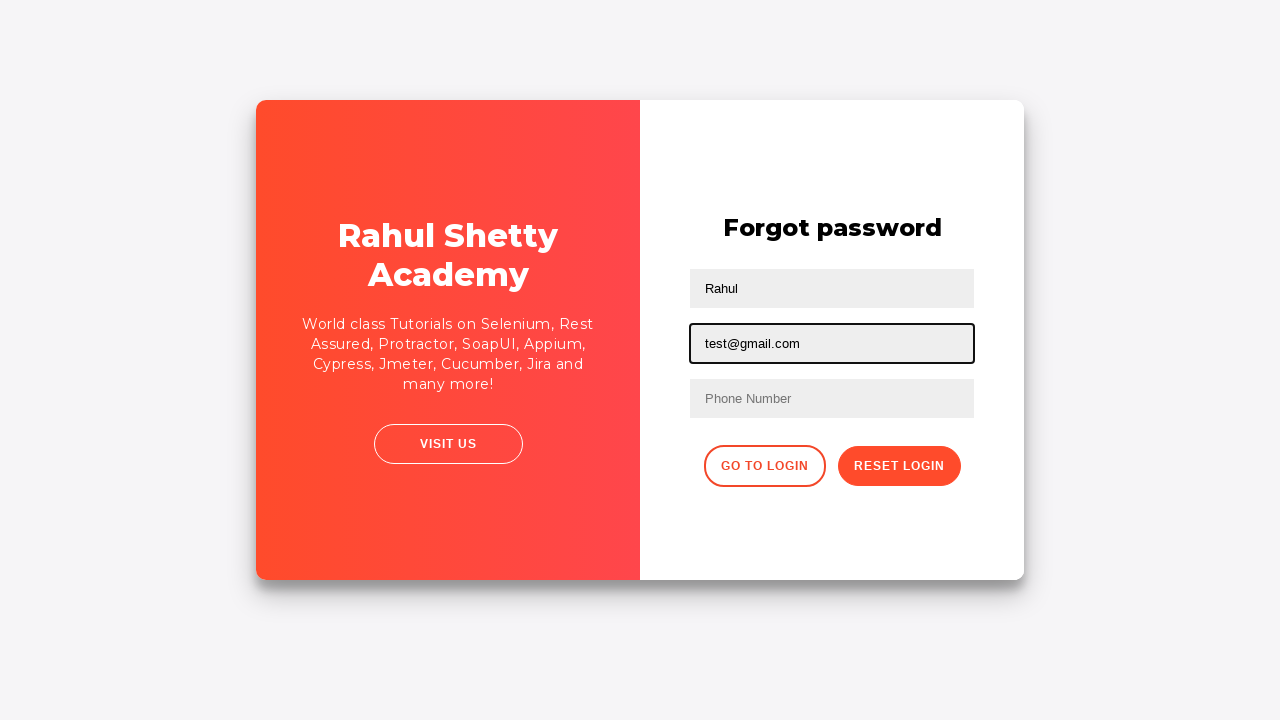

Cleared the third text input field on input[type='text']:nth-child(3)
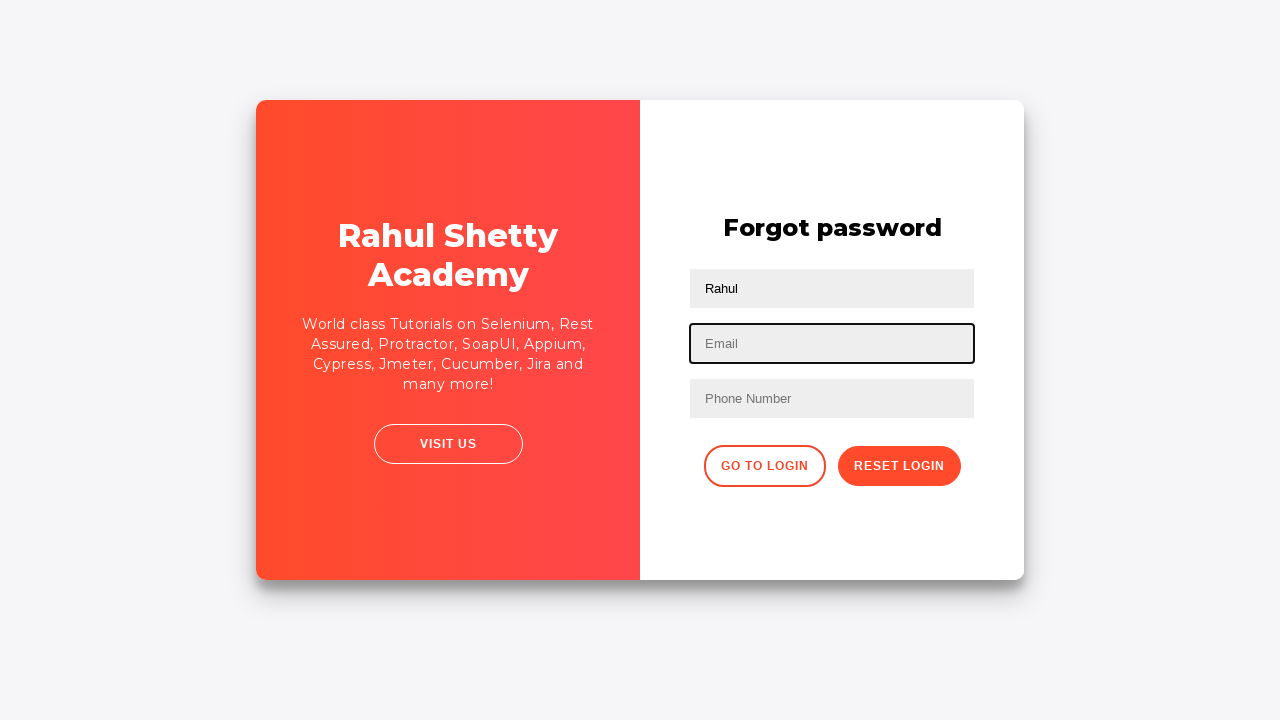

Filled third text field with corrected email 'boss@gmail.com' on input[type='text']:nth-child(3)
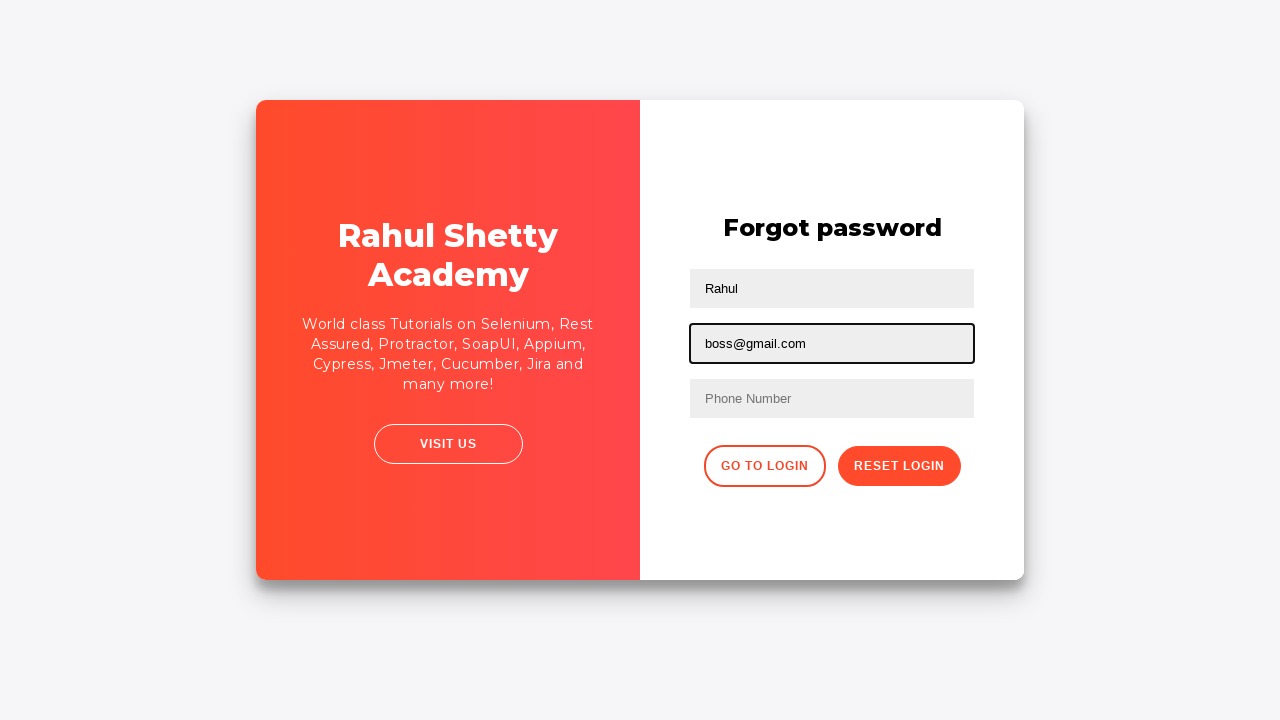

Filled phone number field with '2568470230' on //form/input[3]
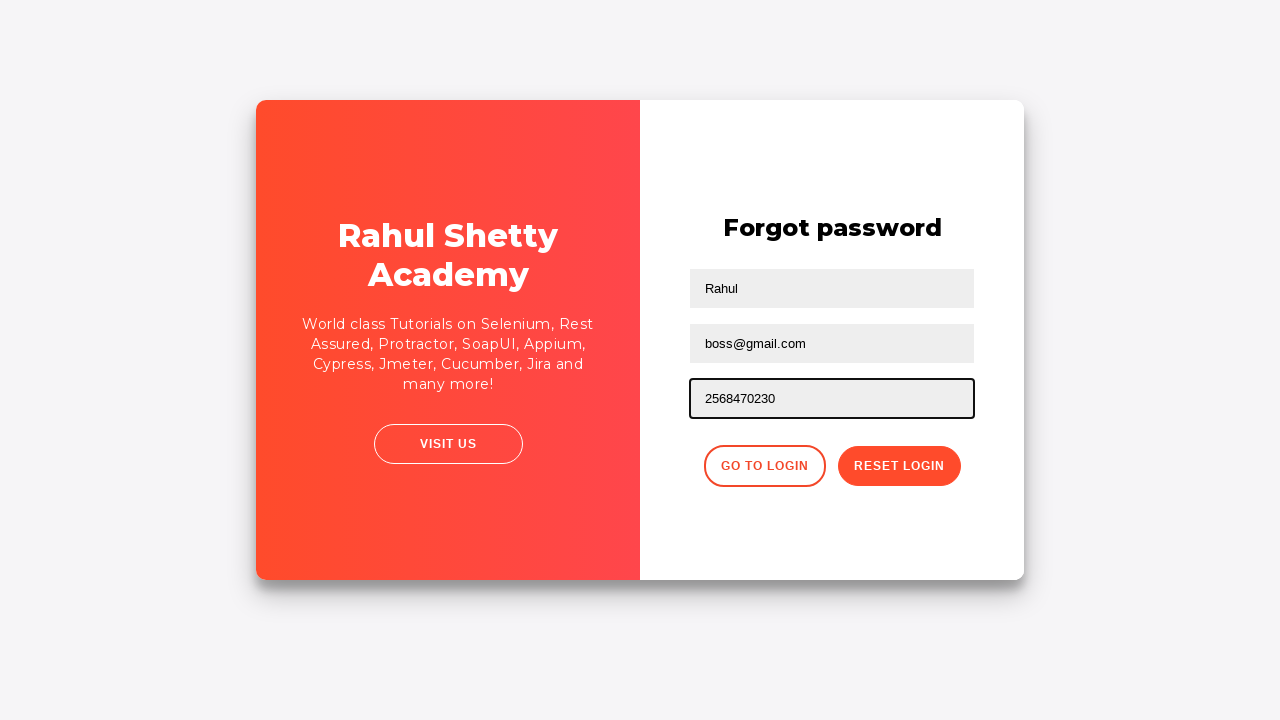

Waited 1 second before clicking reset password button
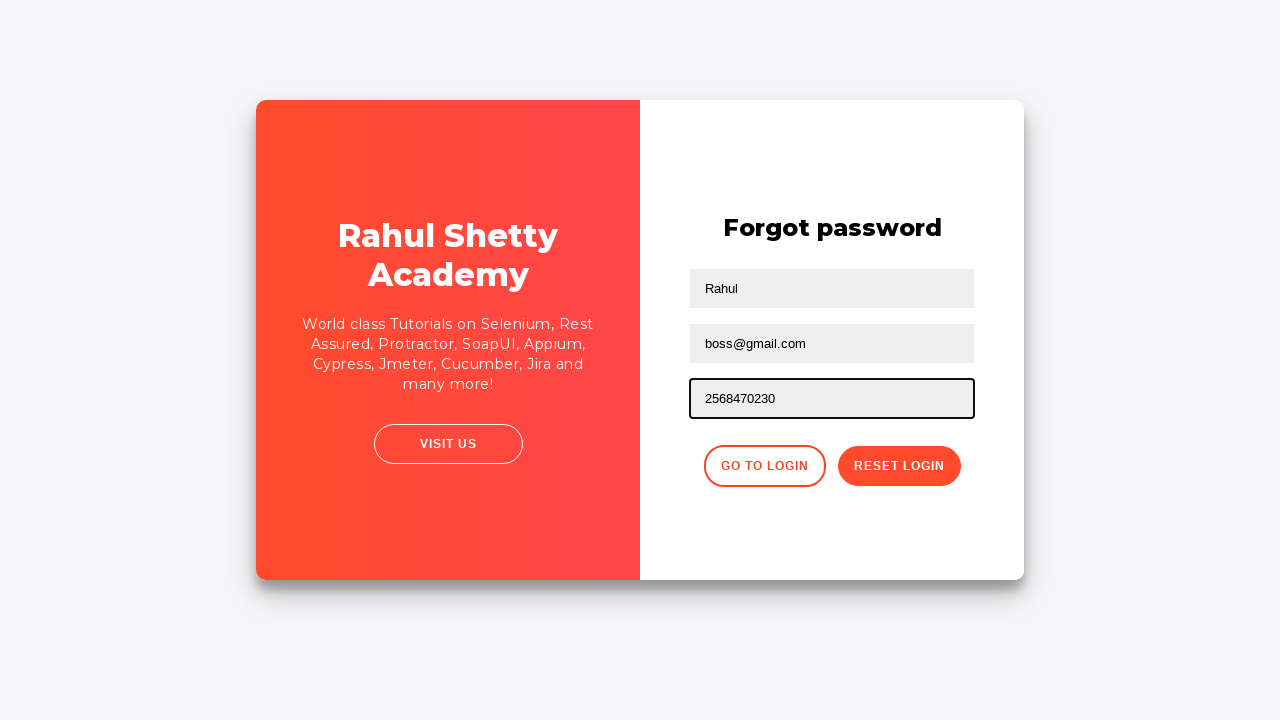

Clicked reset password button at (899, 466) on .reset-pwd-btn
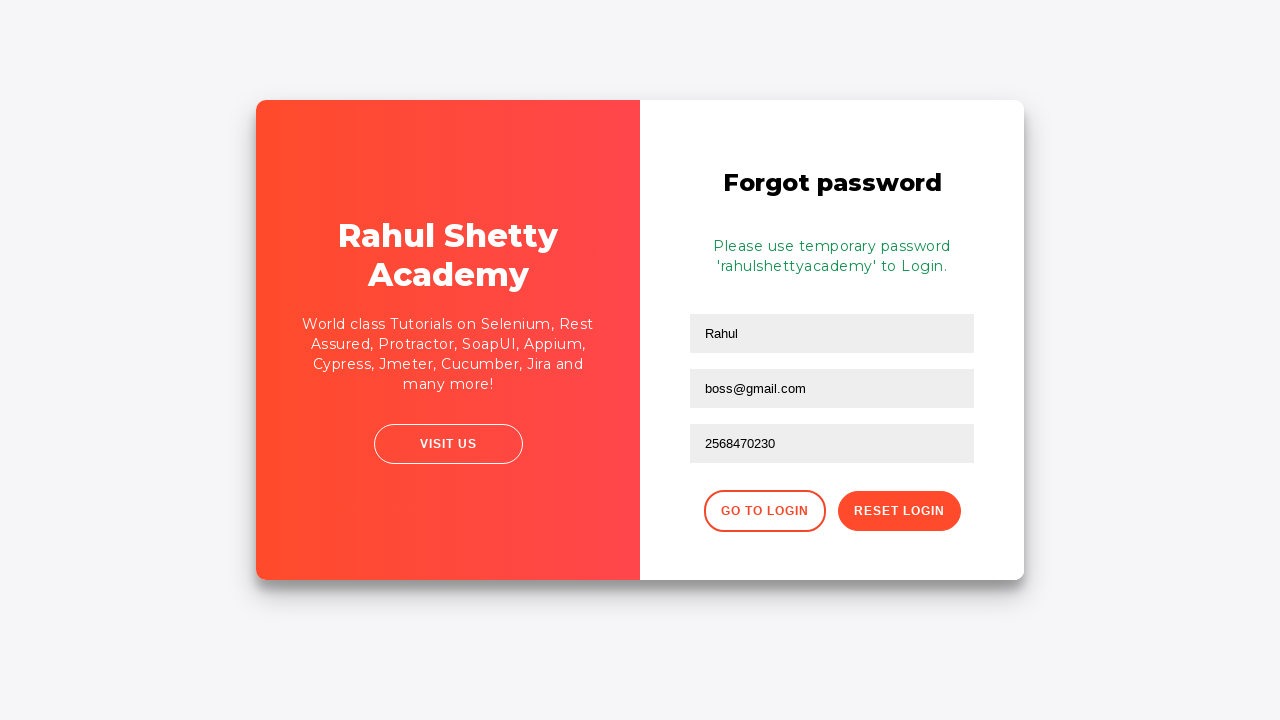

Clicked button to go back to login page at (764, 511) on xpath=//button[contains(@class,'login')]
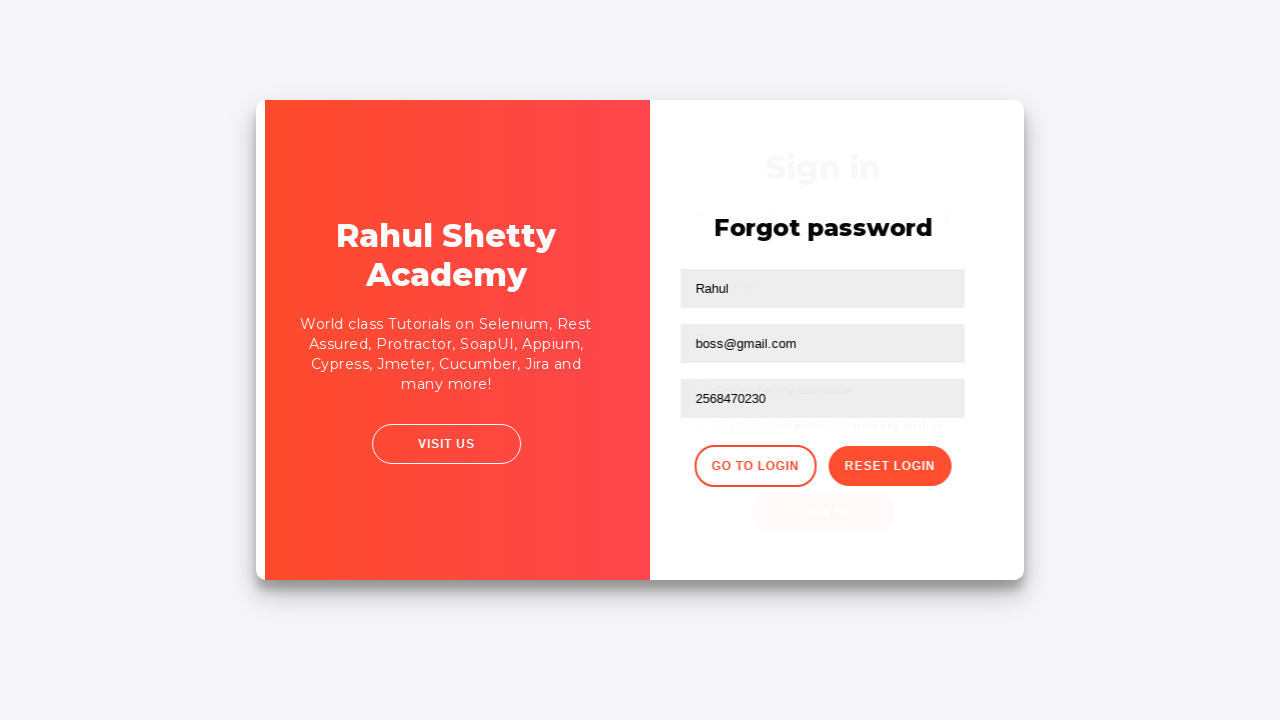

Filled username field with 'rahul' on login page on #inputUsername
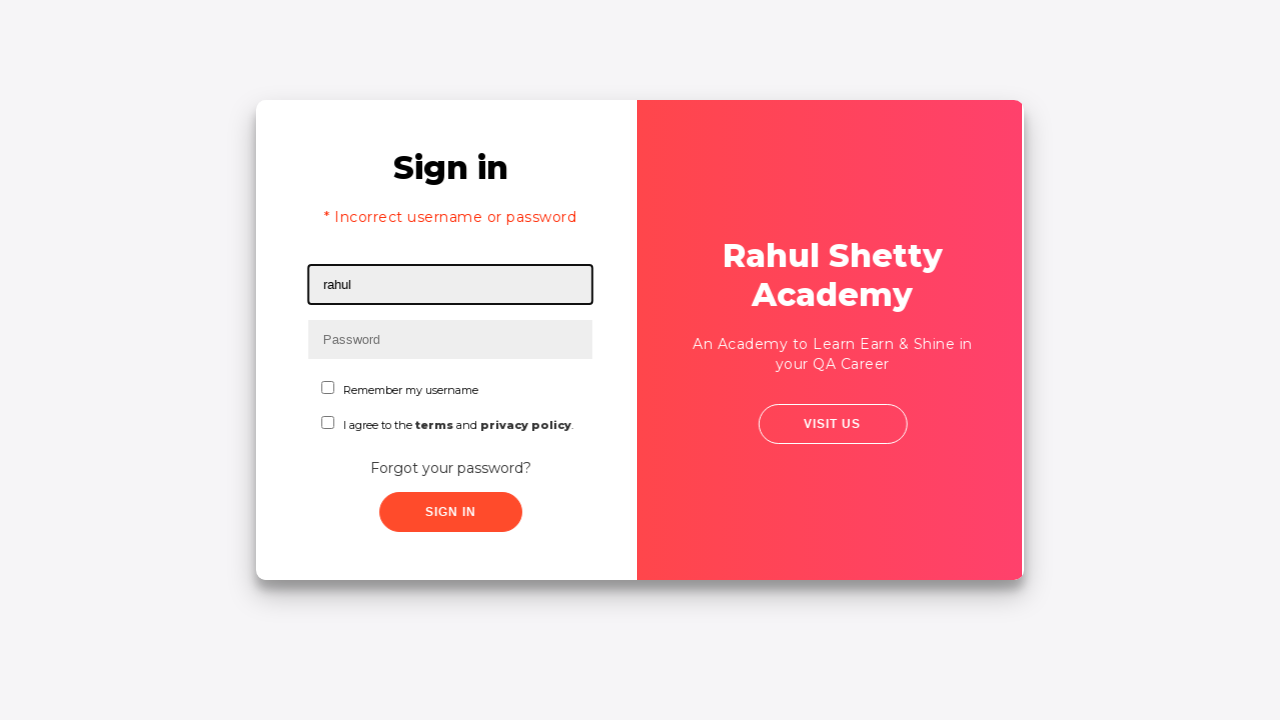

Filled password field with correct password 'rahulshettyacademy' on input[type*='pas']
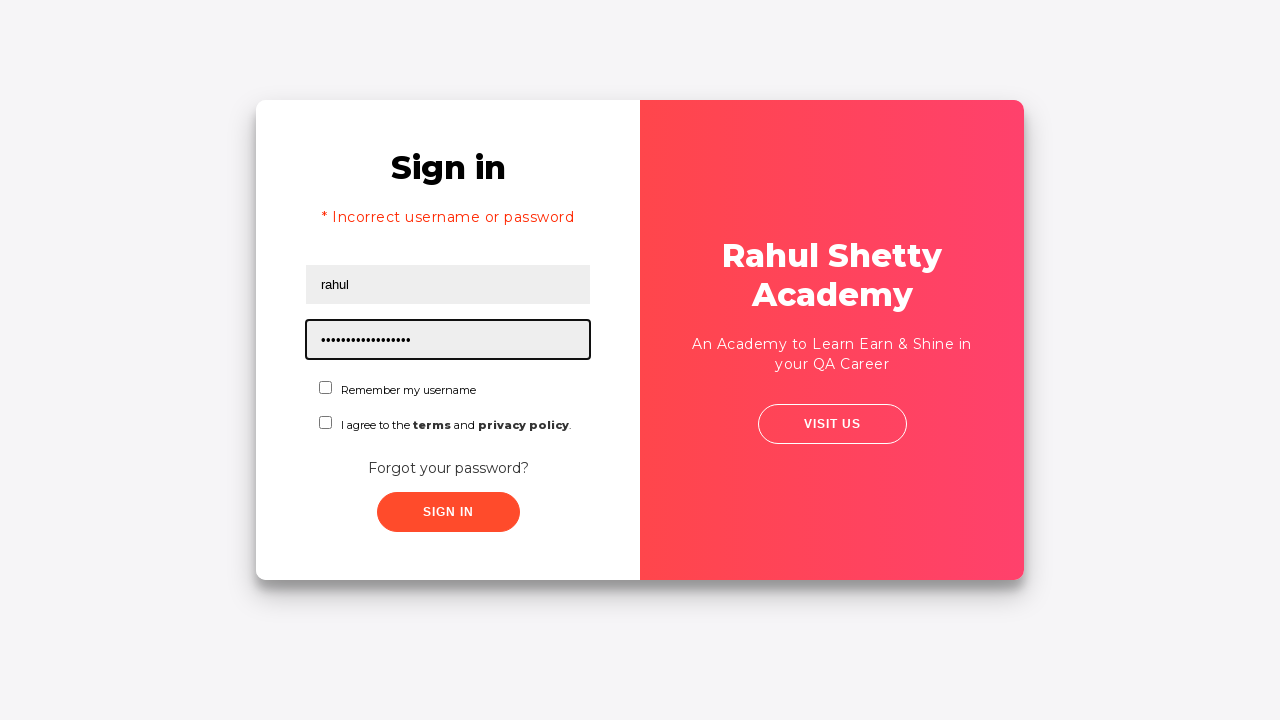

Waited 10 seconds before final login submission
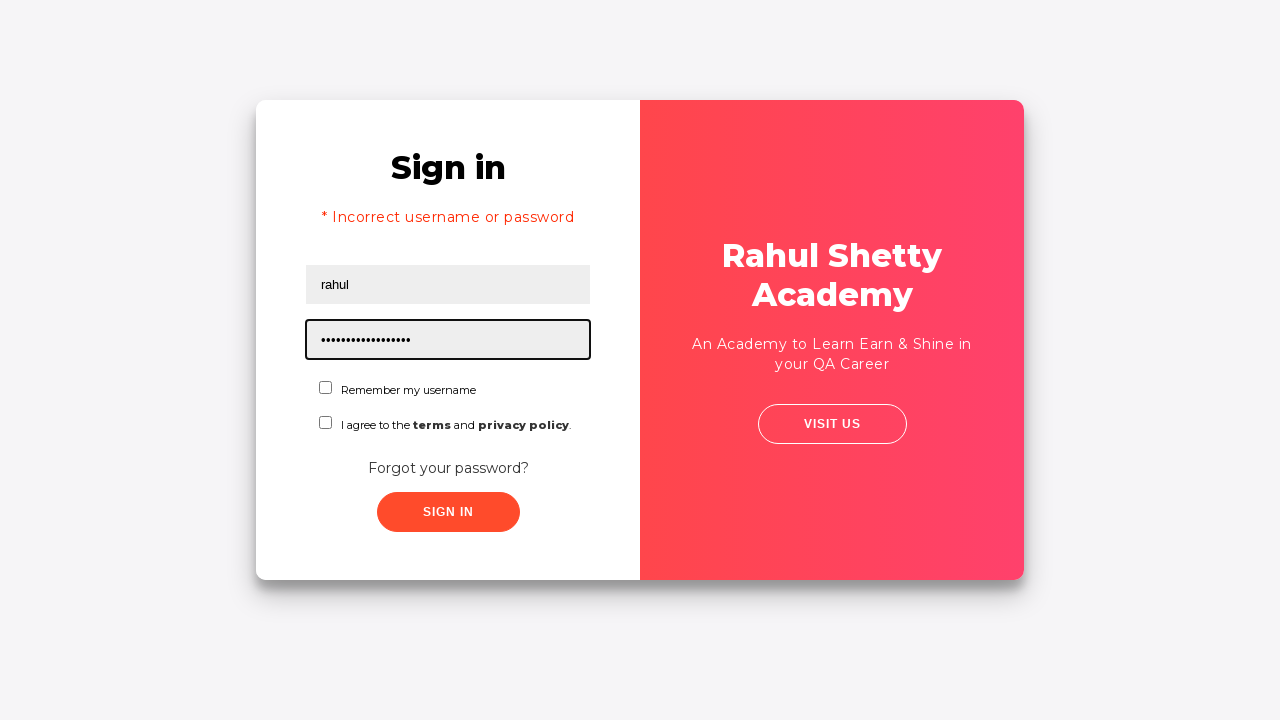

Clicked final submit button to login with correct credentials at (448, 512) on xpath=//button[contains(@class,'submit')]
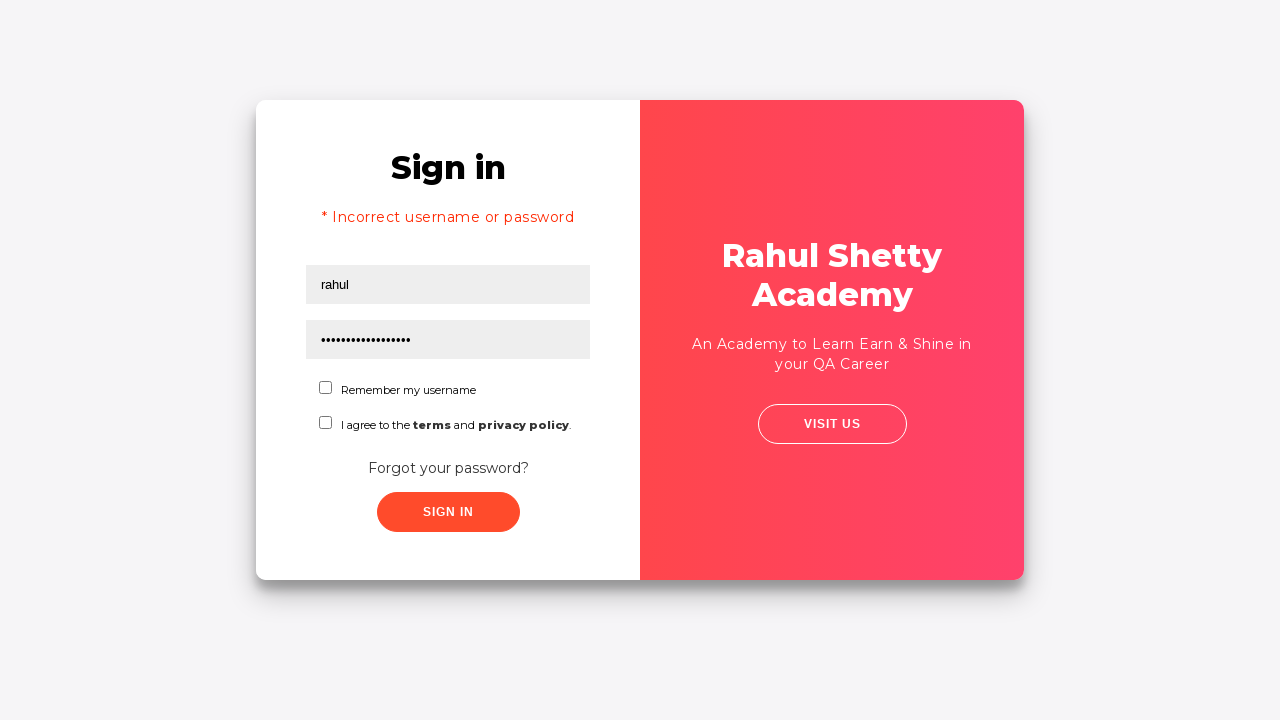

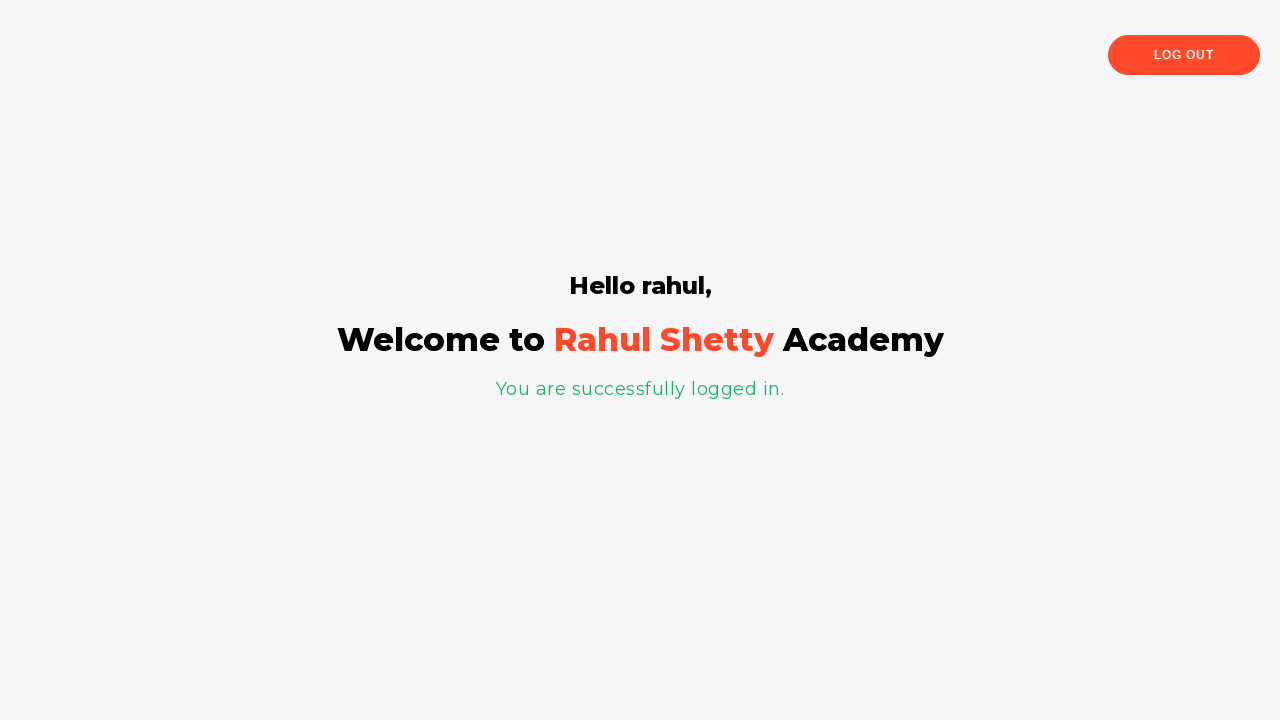